Tests selecting an option from a dropdown list

Starting URL: https://aplicacao-front-end.netlify.app/

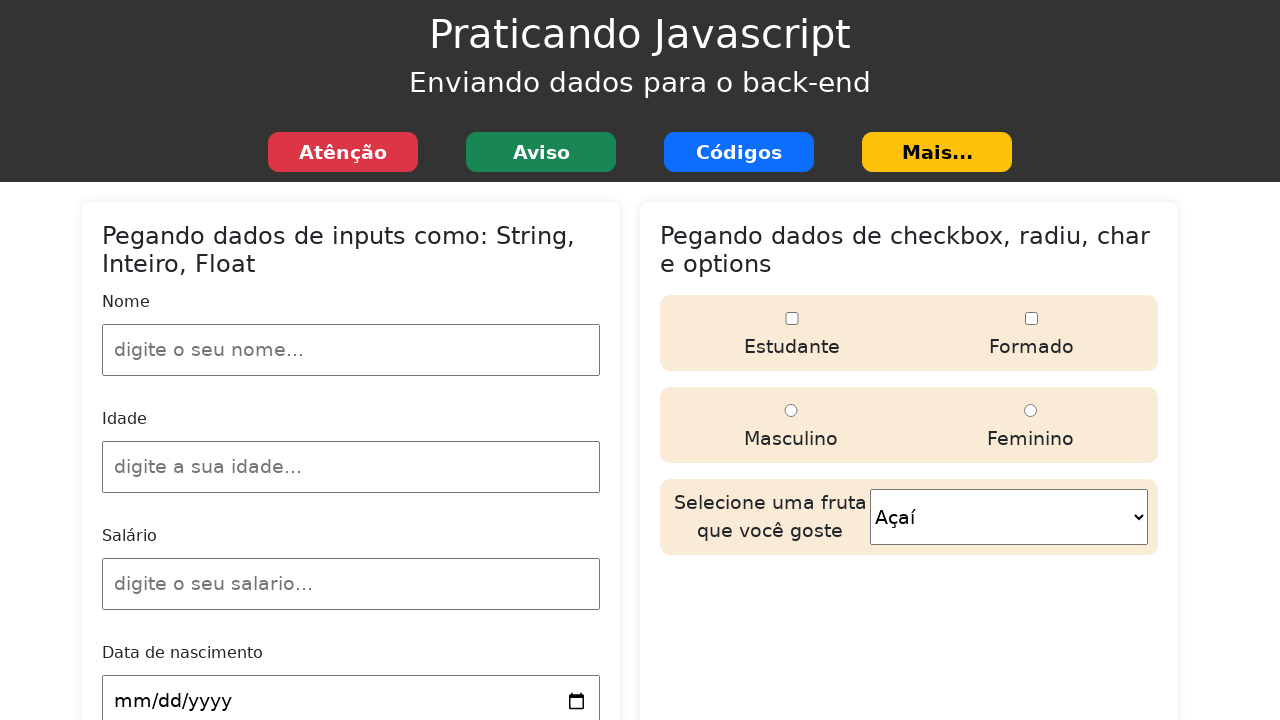

Navigated to https://aplicacao-front-end.netlify.app/
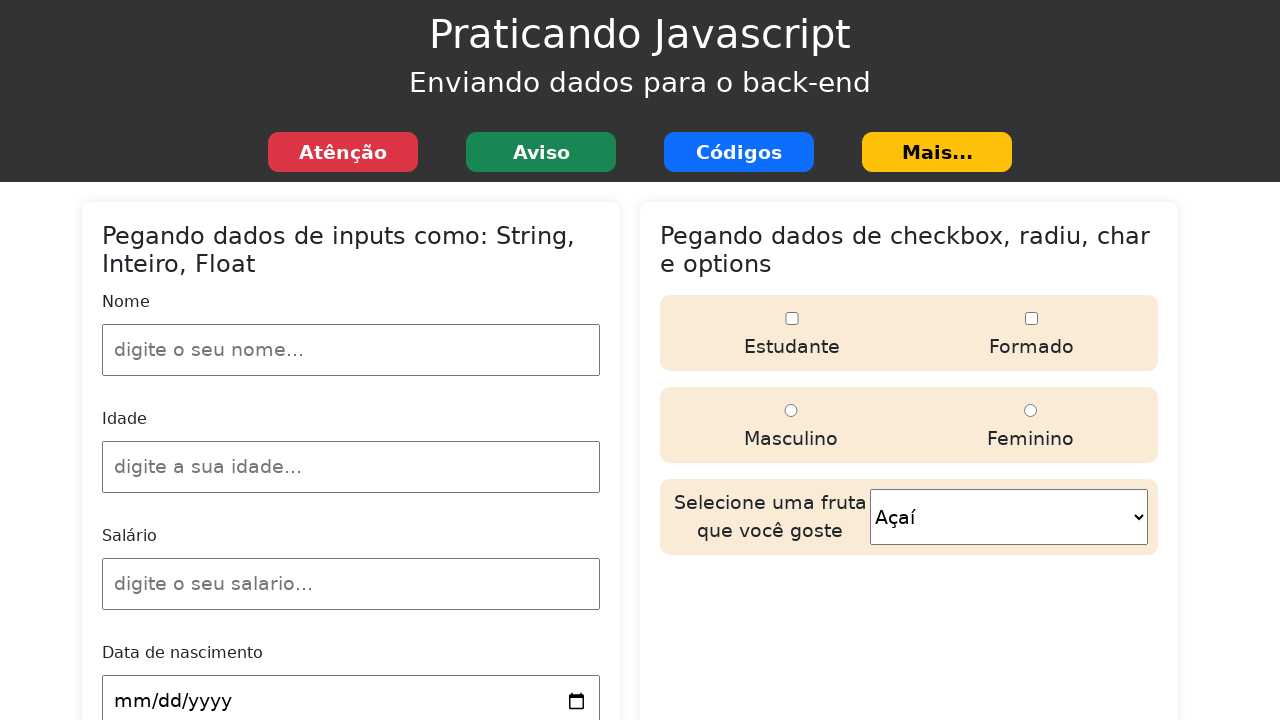

Selected 'Manga' option from the fruit dropdown on #listaFruta
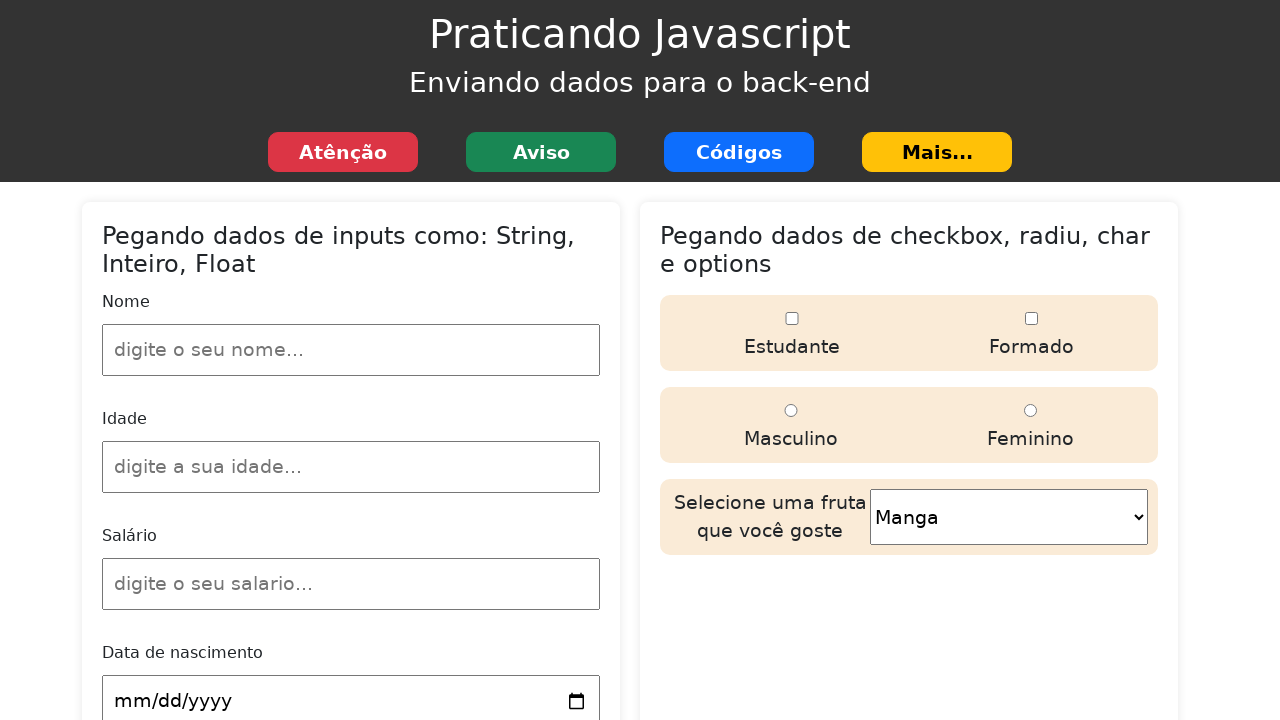

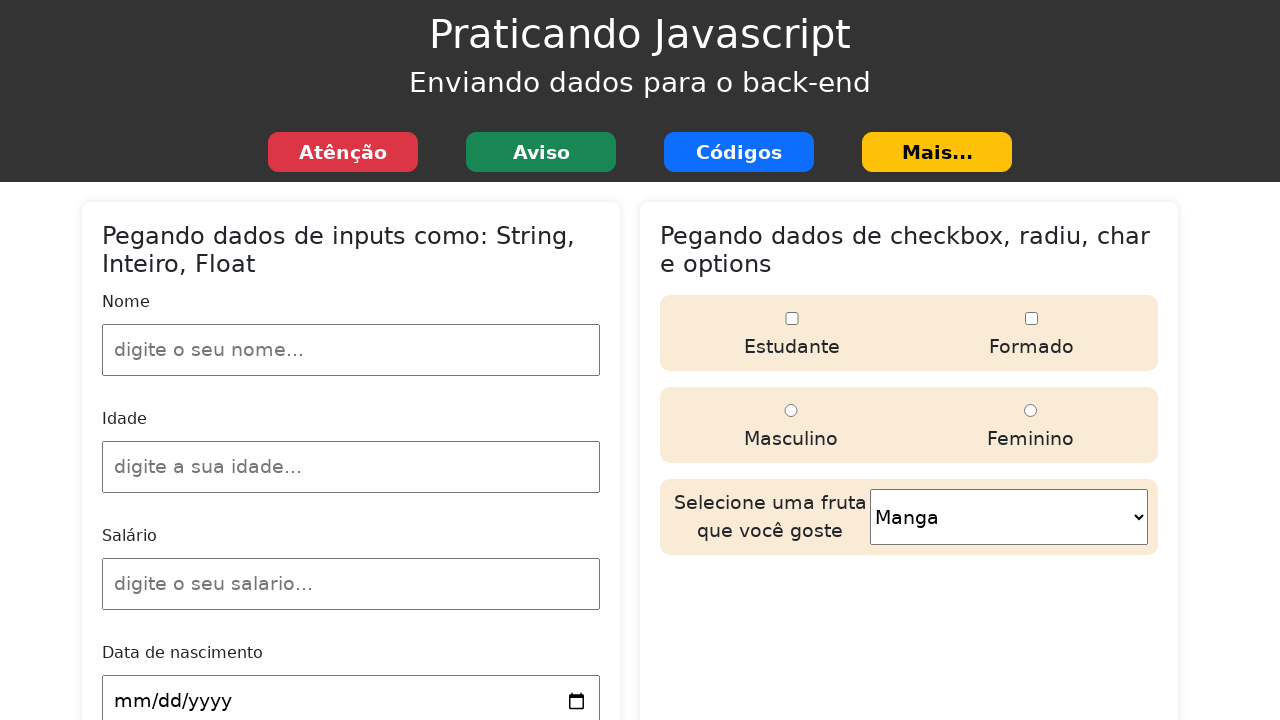